Tests radio button functionality by clicking each of three radio buttons and verifying selection

Starting URL: http://www.qaclickacademy.com/practice.php

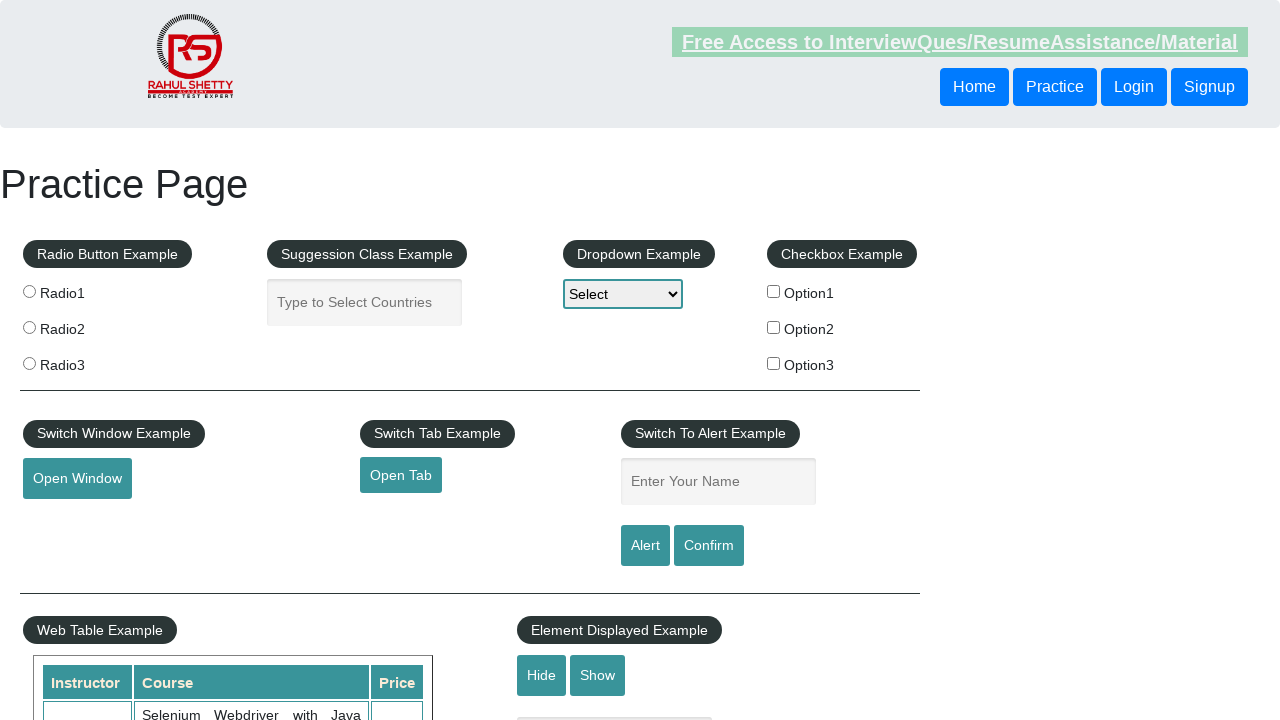

Clicked first radio button (radio1) at (29, 291) on input[value='radio1']
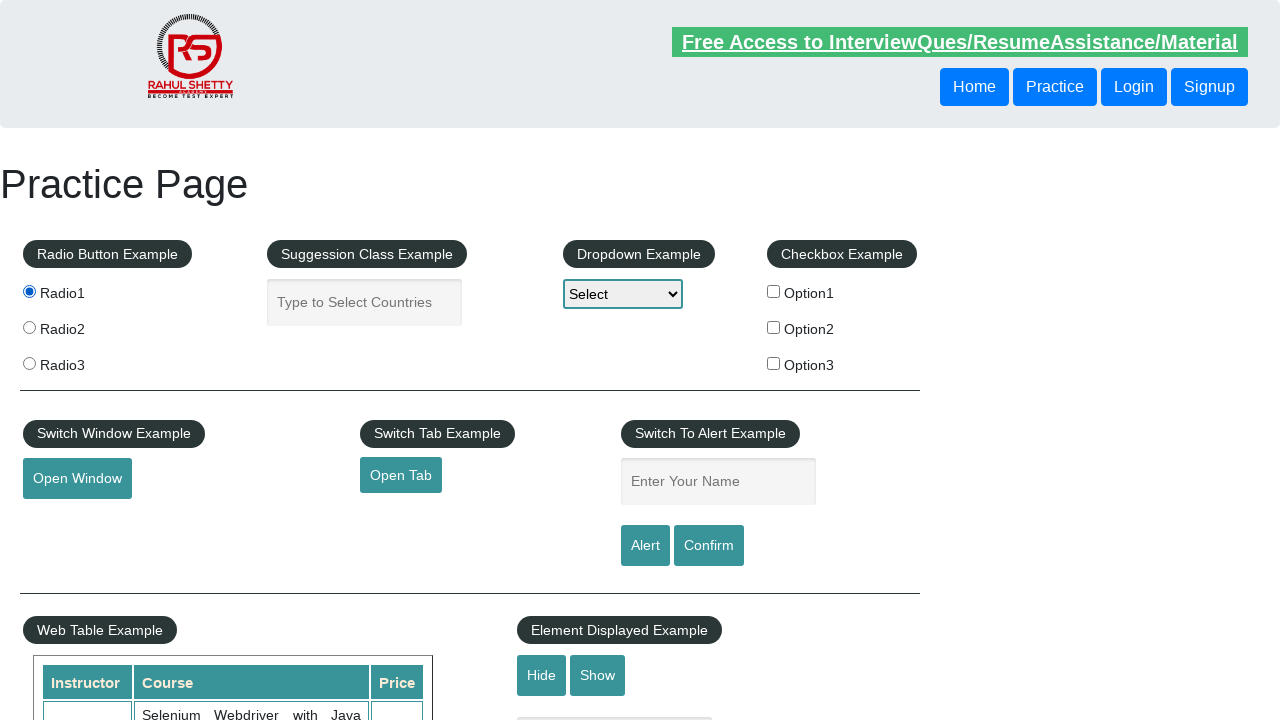

Verified first radio button is selected
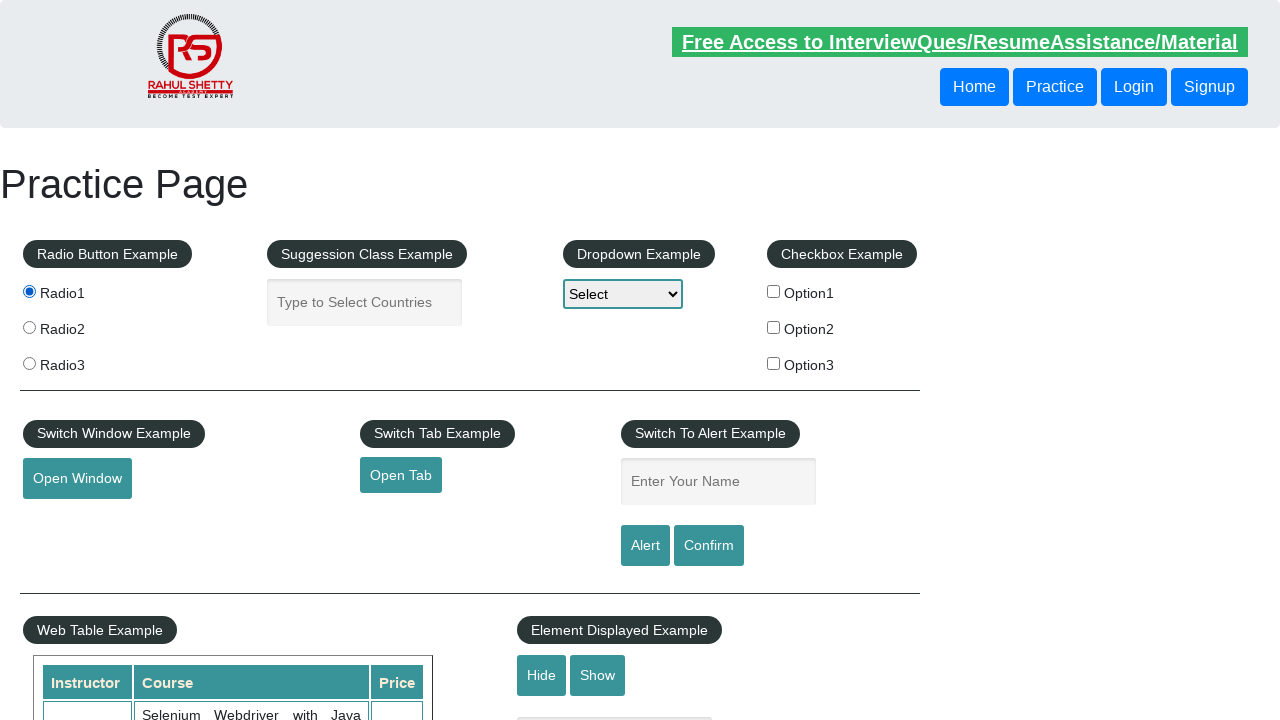

Clicked second radio button (radio2) at (29, 327) on input[value='radio2']
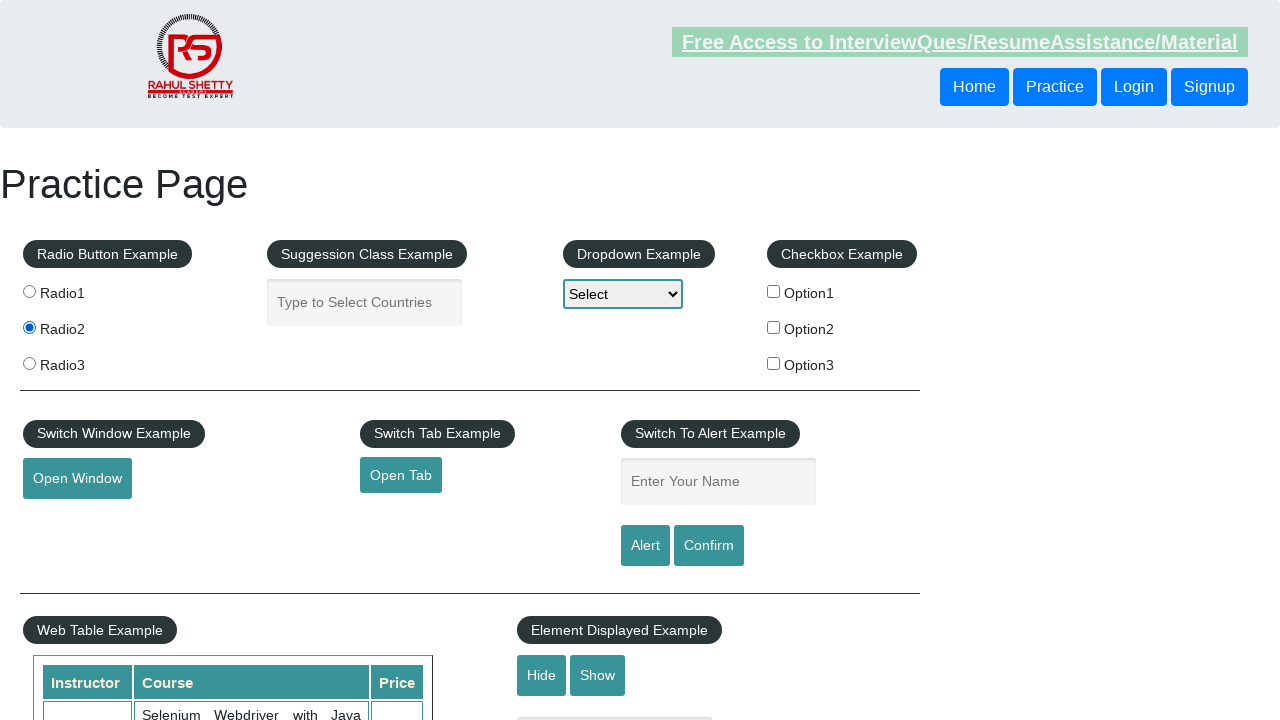

Verified second radio button is selected
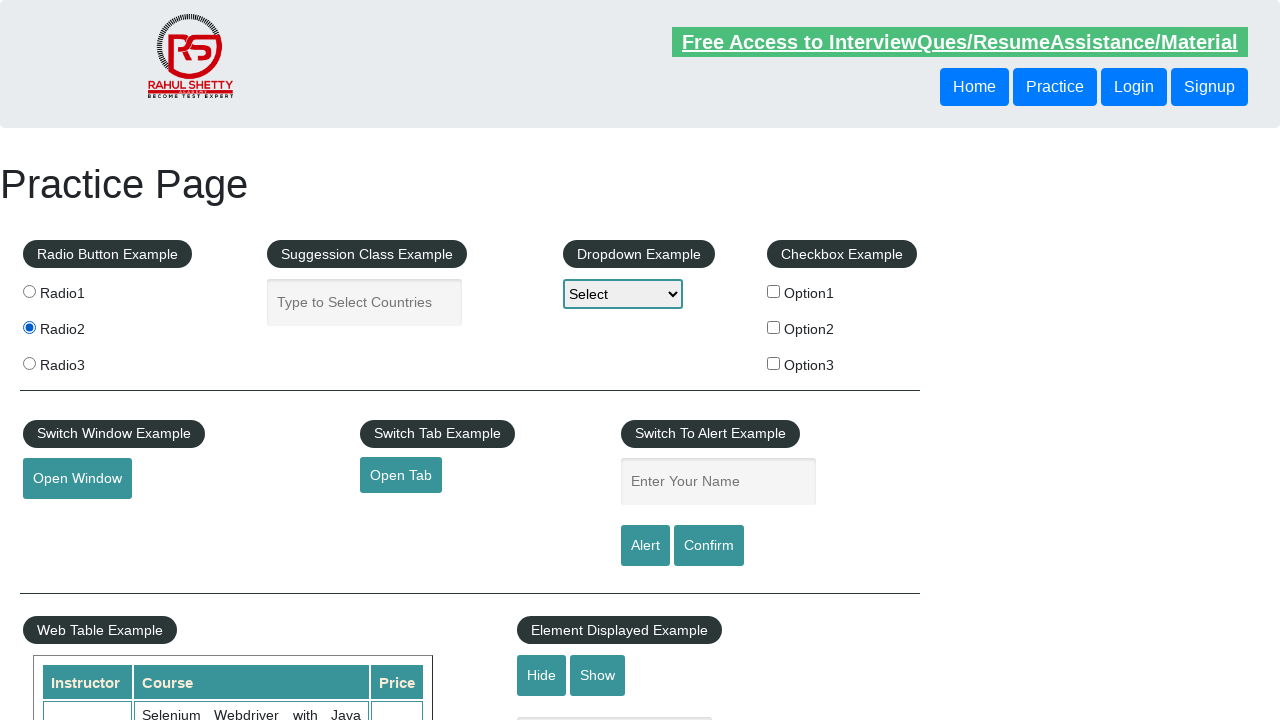

Clicked third radio button (radio3) at (29, 363) on input[value='radio3']
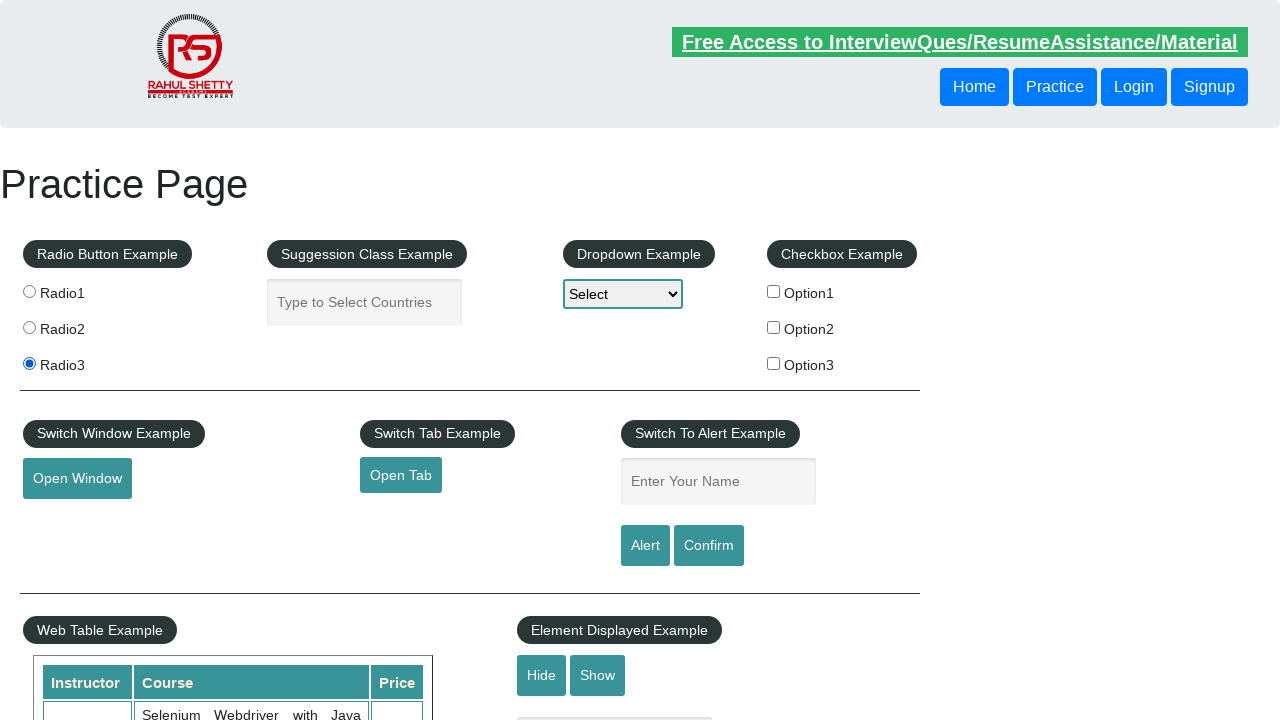

Verified third radio button is selected
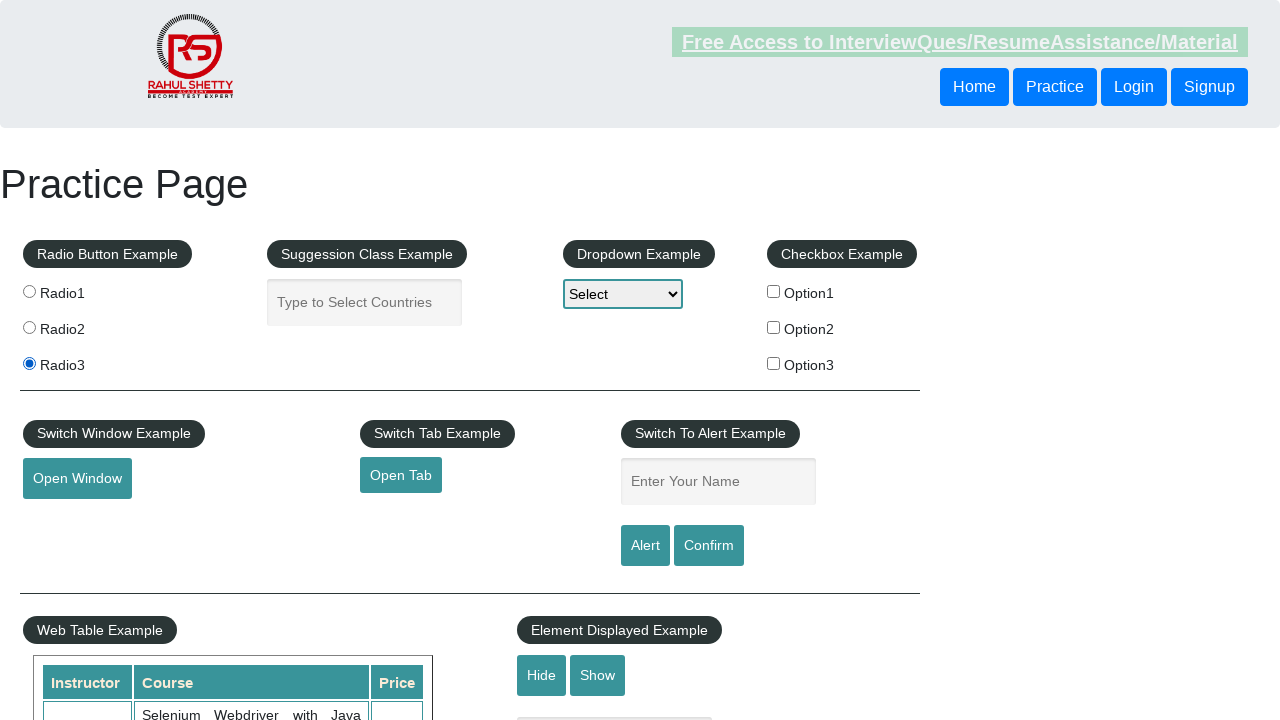

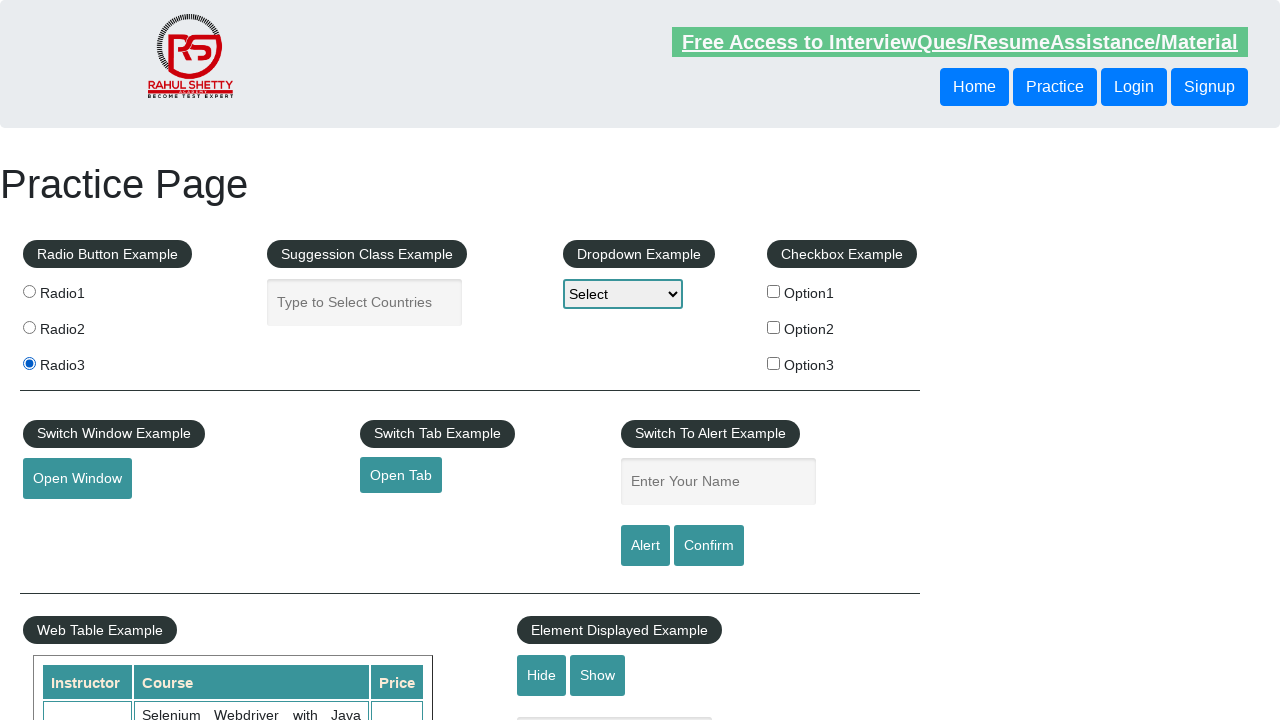